Selects a random option from a static dropdown menu

Starting URL: https://codenboxautomationlab.com/practice/

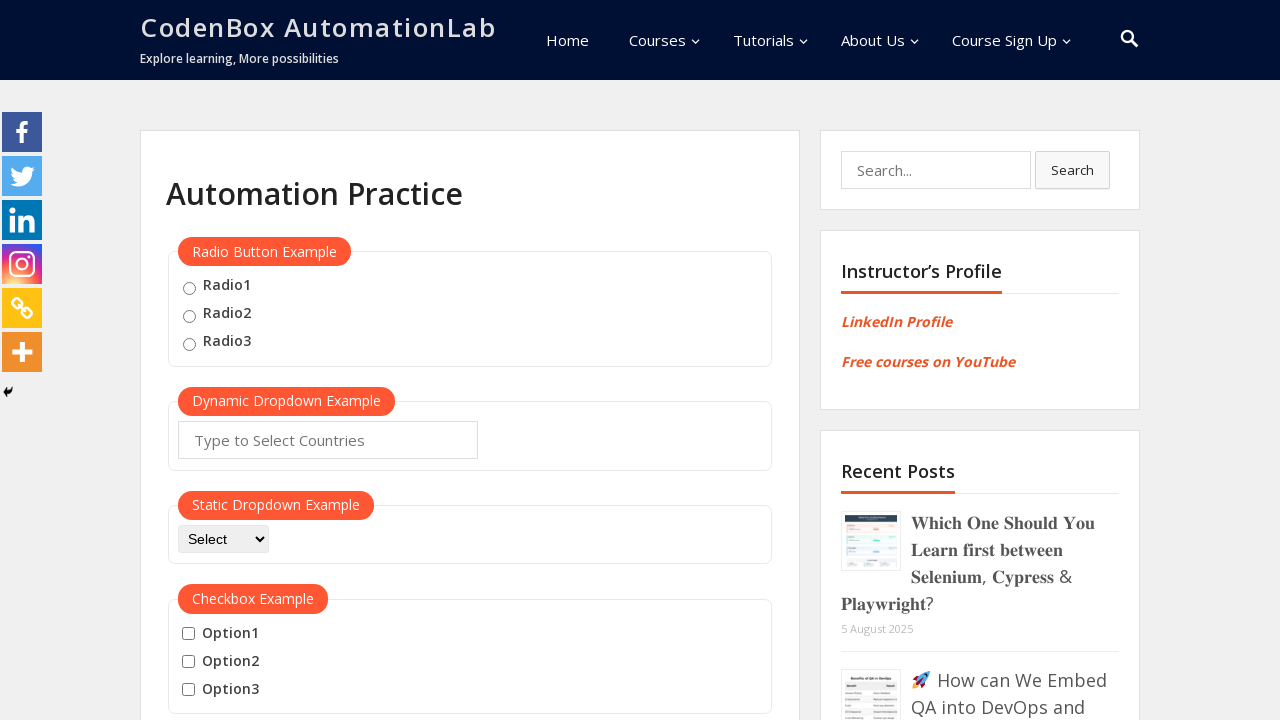

Located the dropdown element with ID 'dropdown-class-example'
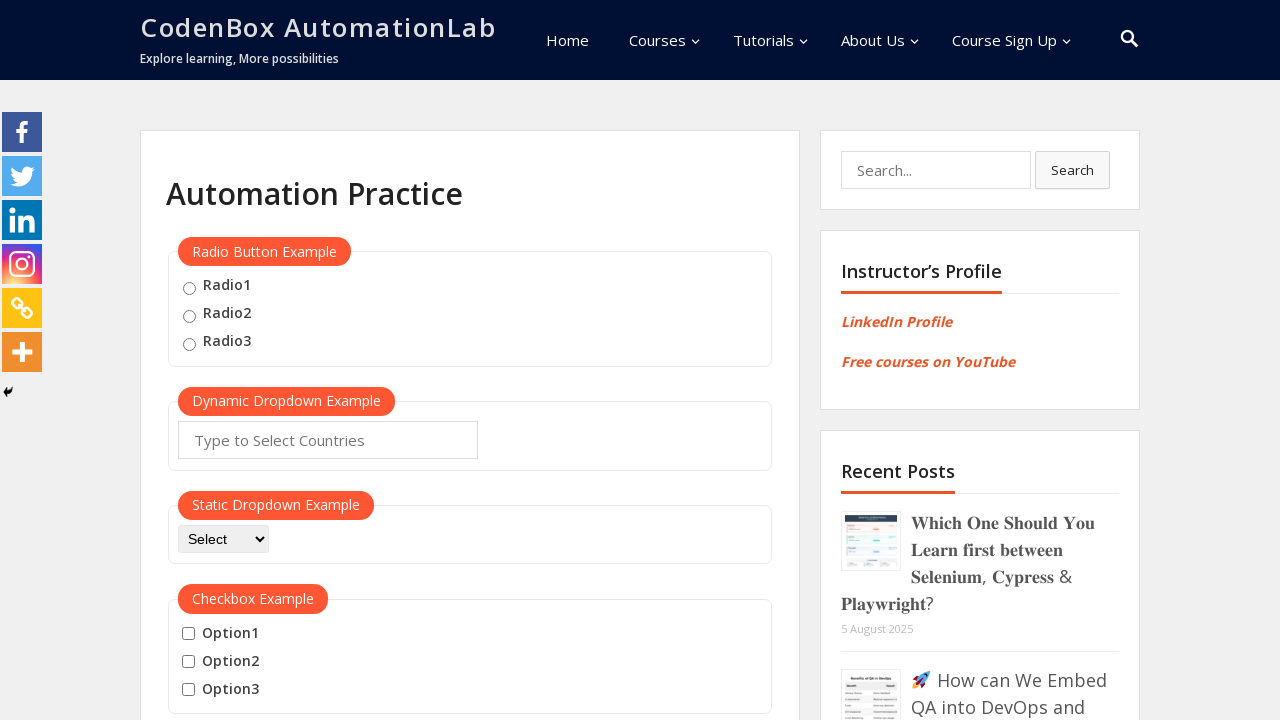

Retrieved all option elements from the dropdown
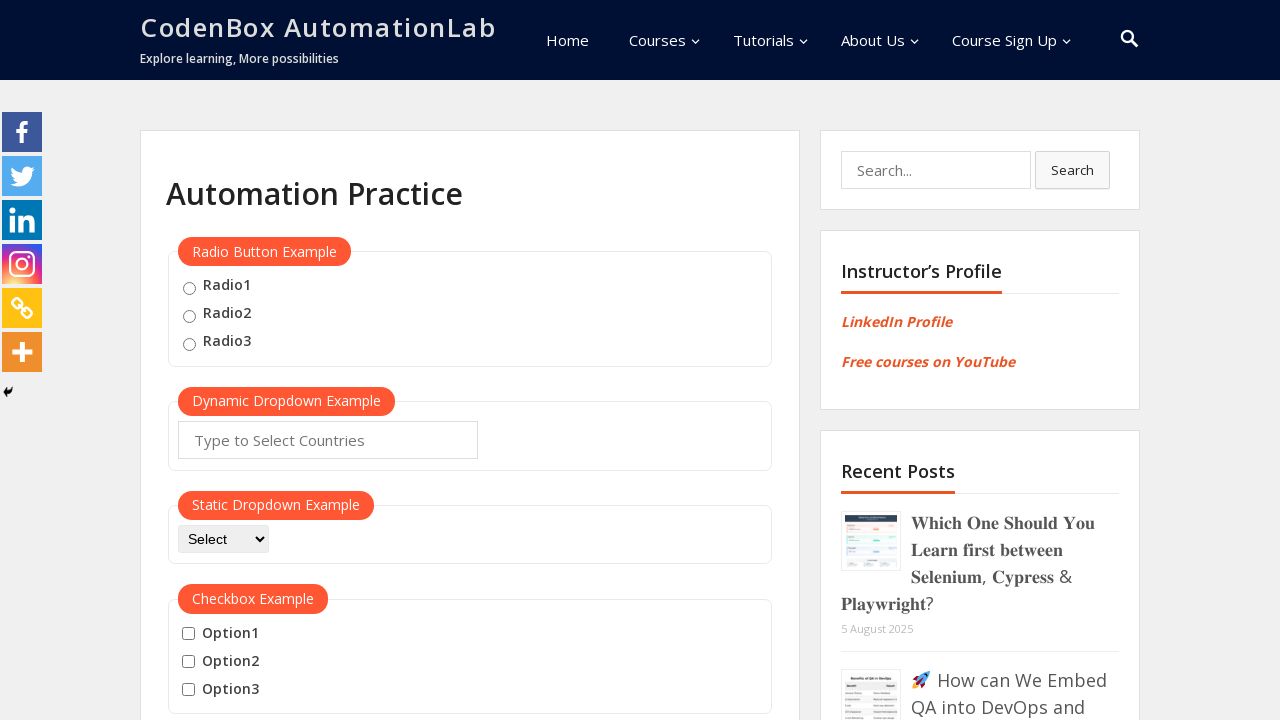

Generated random index 3 to select a non-empty dropdown option
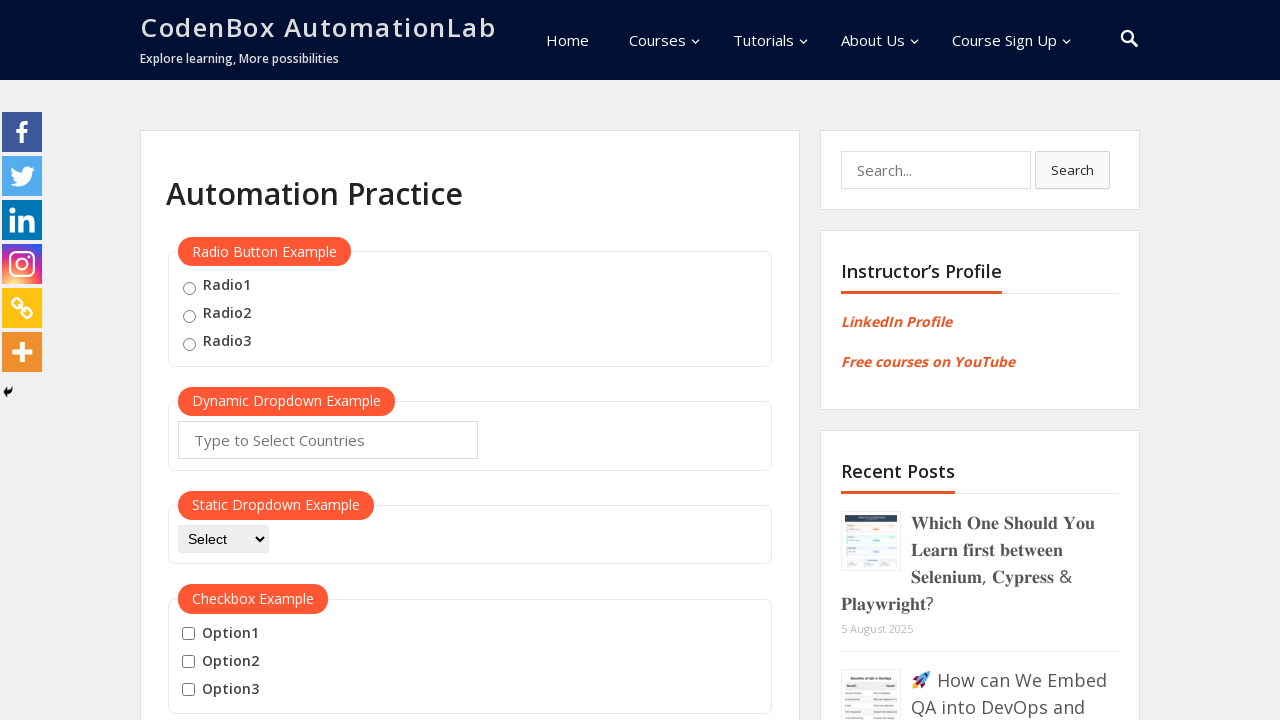

Selected dropdown option at index 3 on #dropdown-class-example
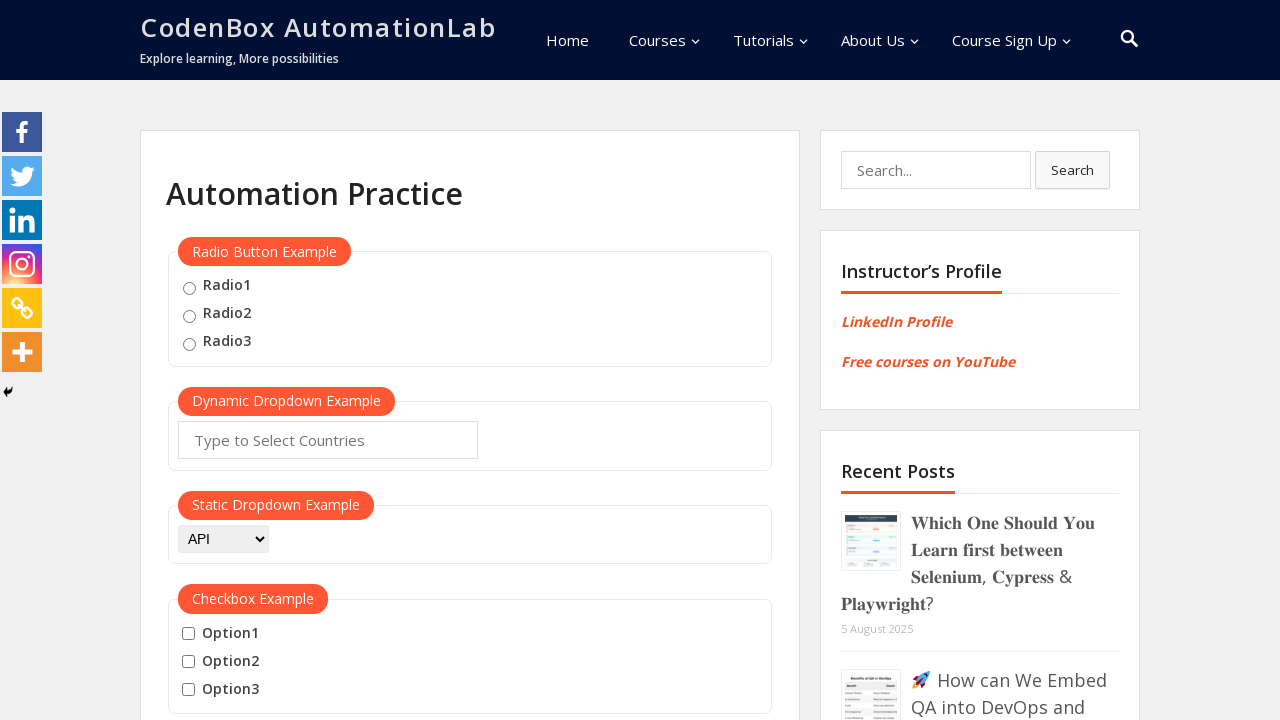

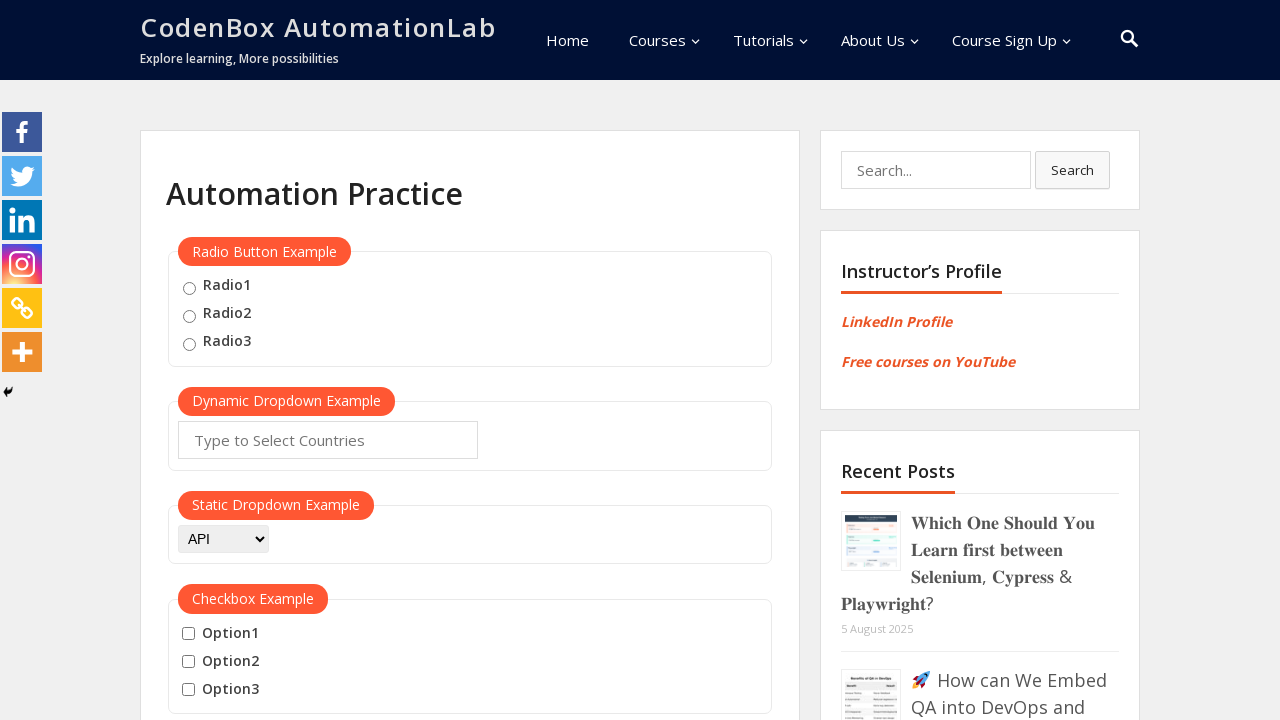